Tests getting an element's CSS property value

Starting URL: http://guinea-pig.webdriver.io

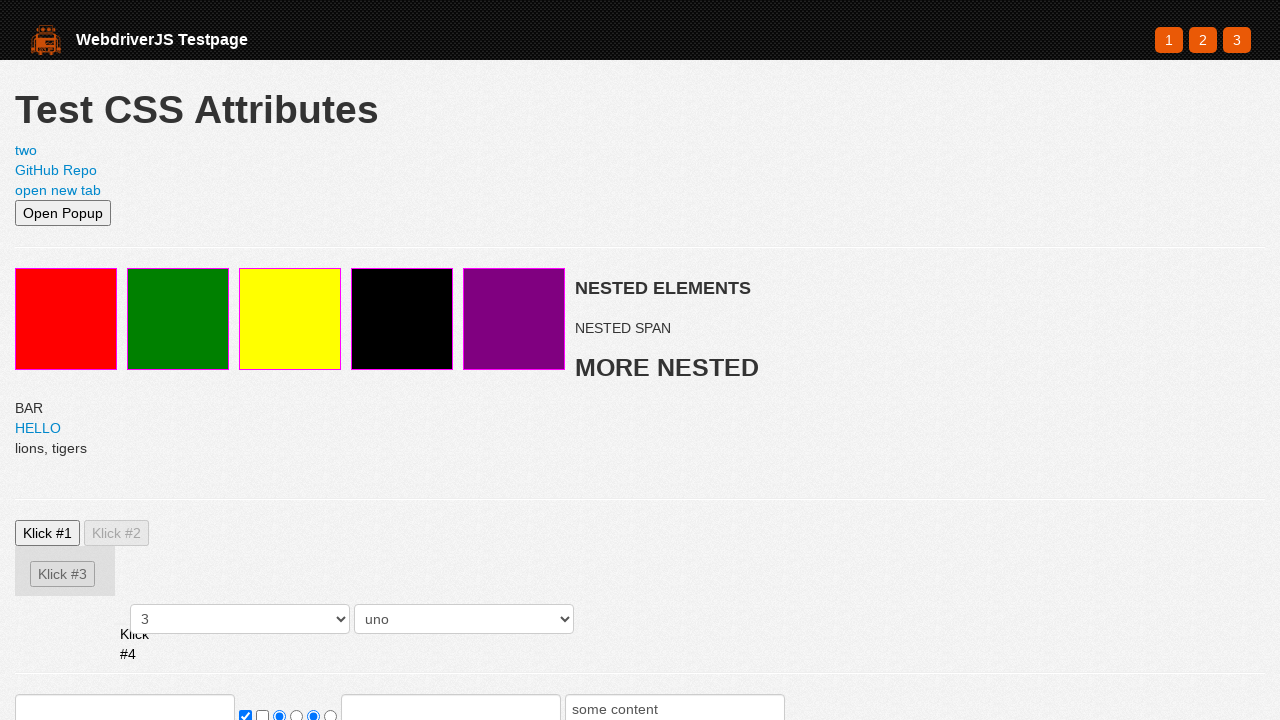

Navigated to guinea-pig.webdriver.io
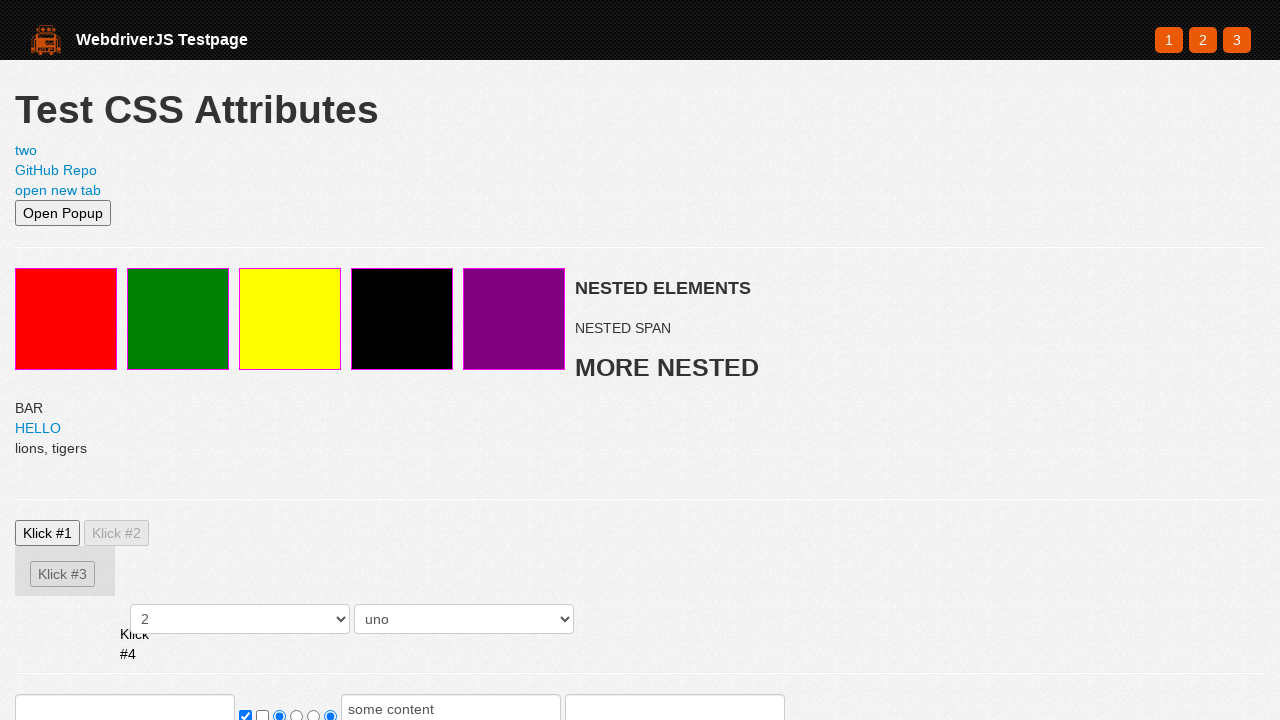

Located the second page link element
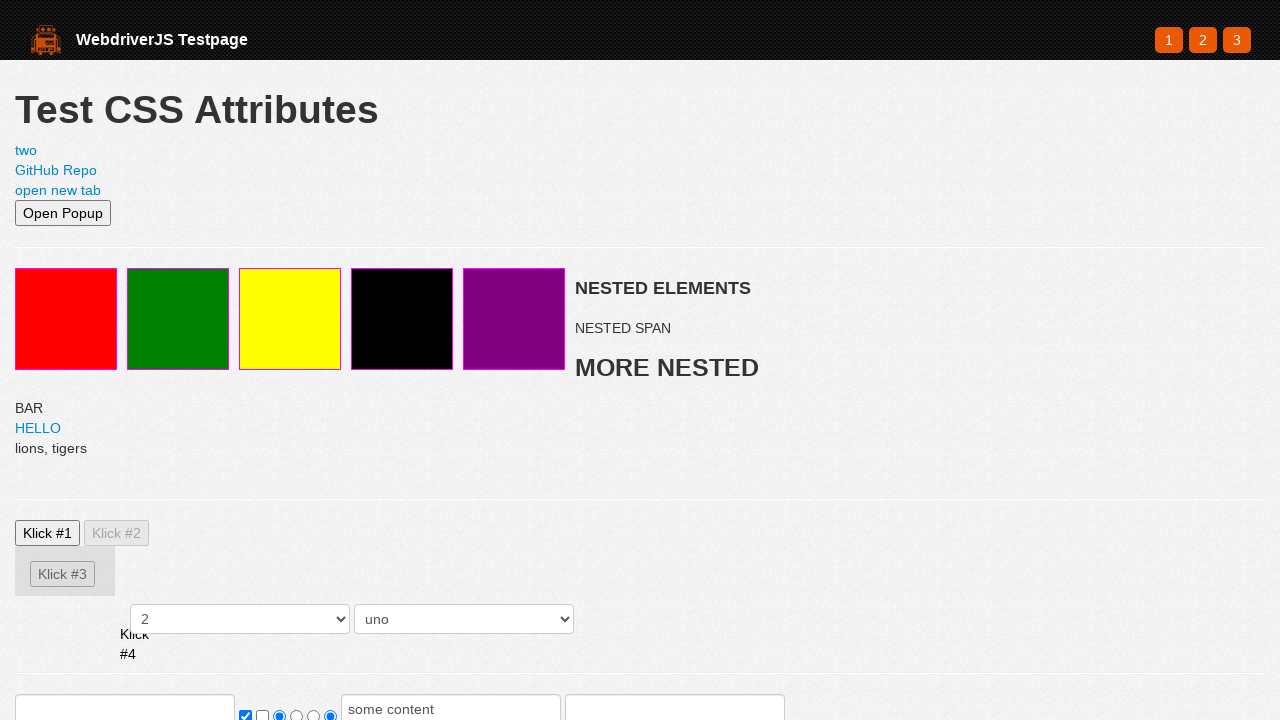

Retrieved computed CSS color value from the link element
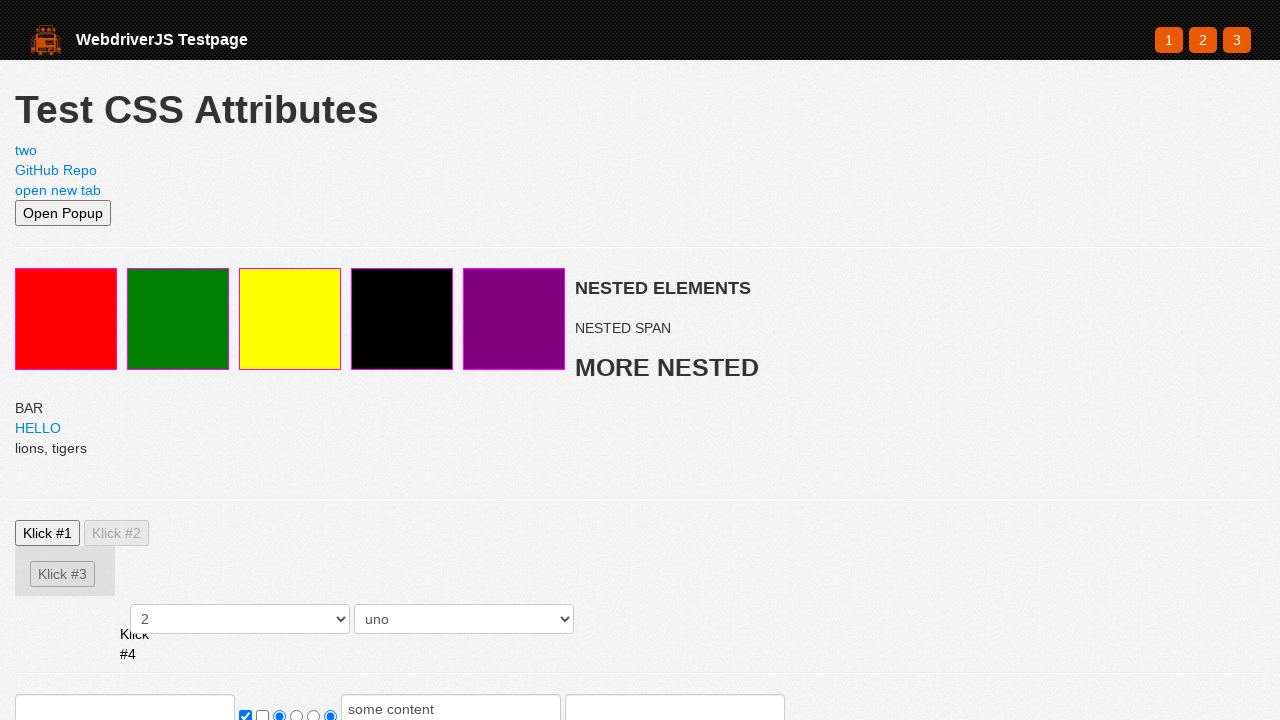

Verified that color value contains 'rgba' or 'rgb' format
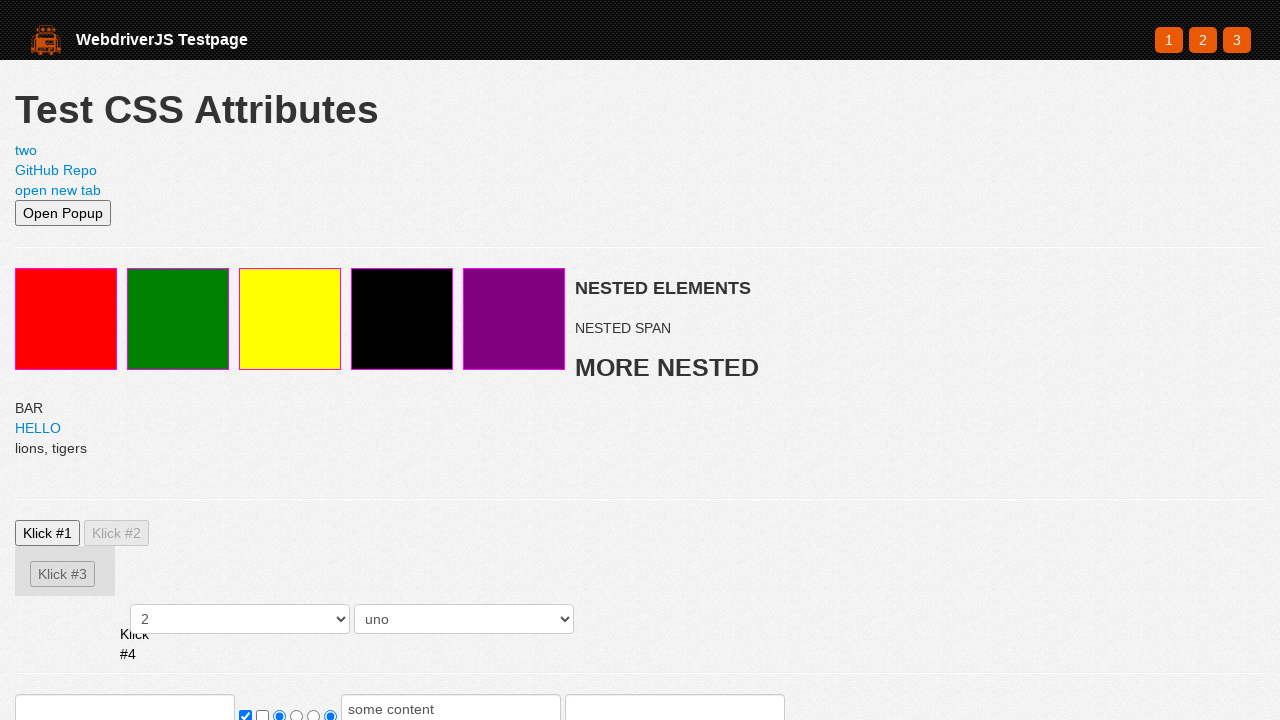

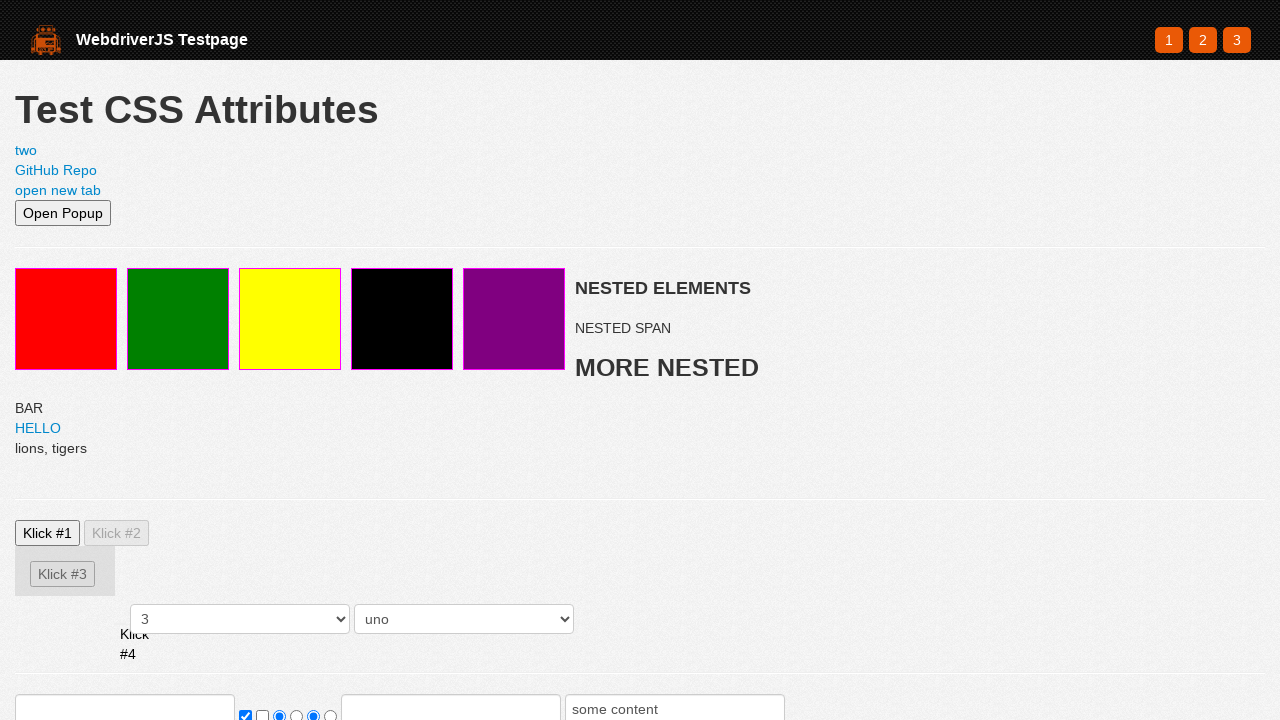